Tests a registration form by filling in first name, last name, and email fields in the first block, submitting the form, and verifying that a success message is displayed.

Starting URL: http://suninjuly.github.io/registration1.html

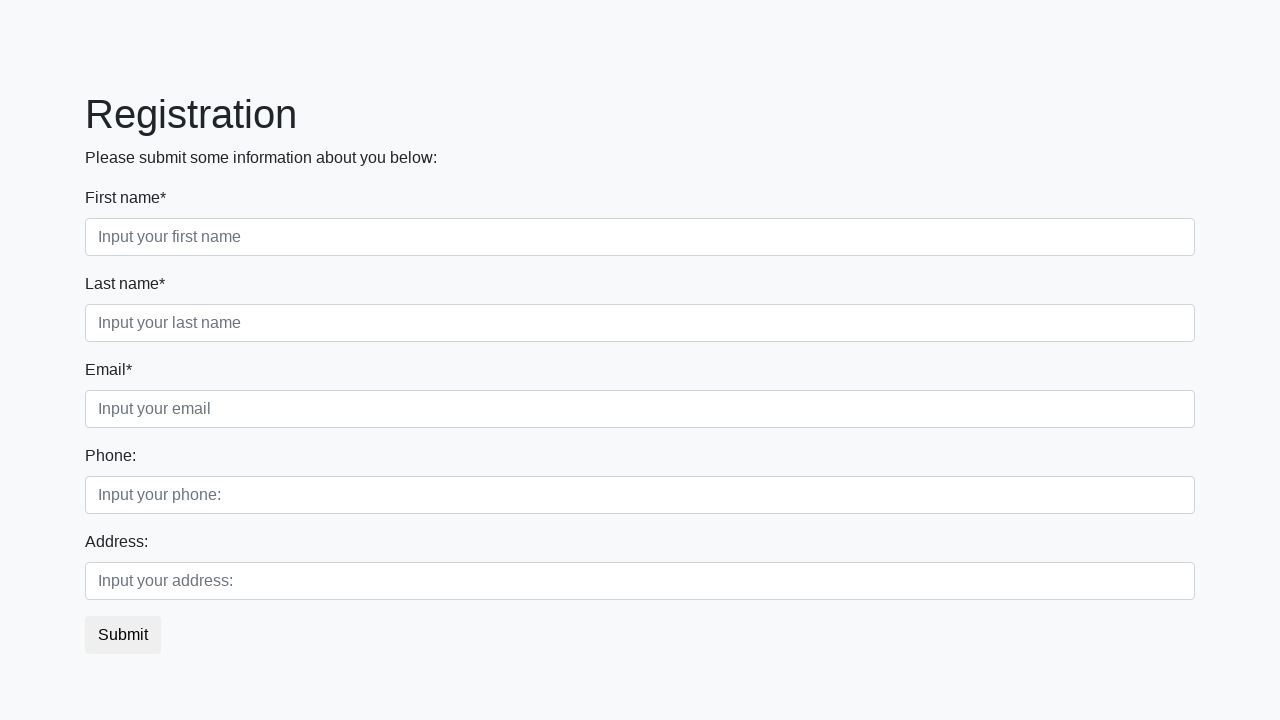

Filled first name field with 'Ivan' on .first_block .form-control.first
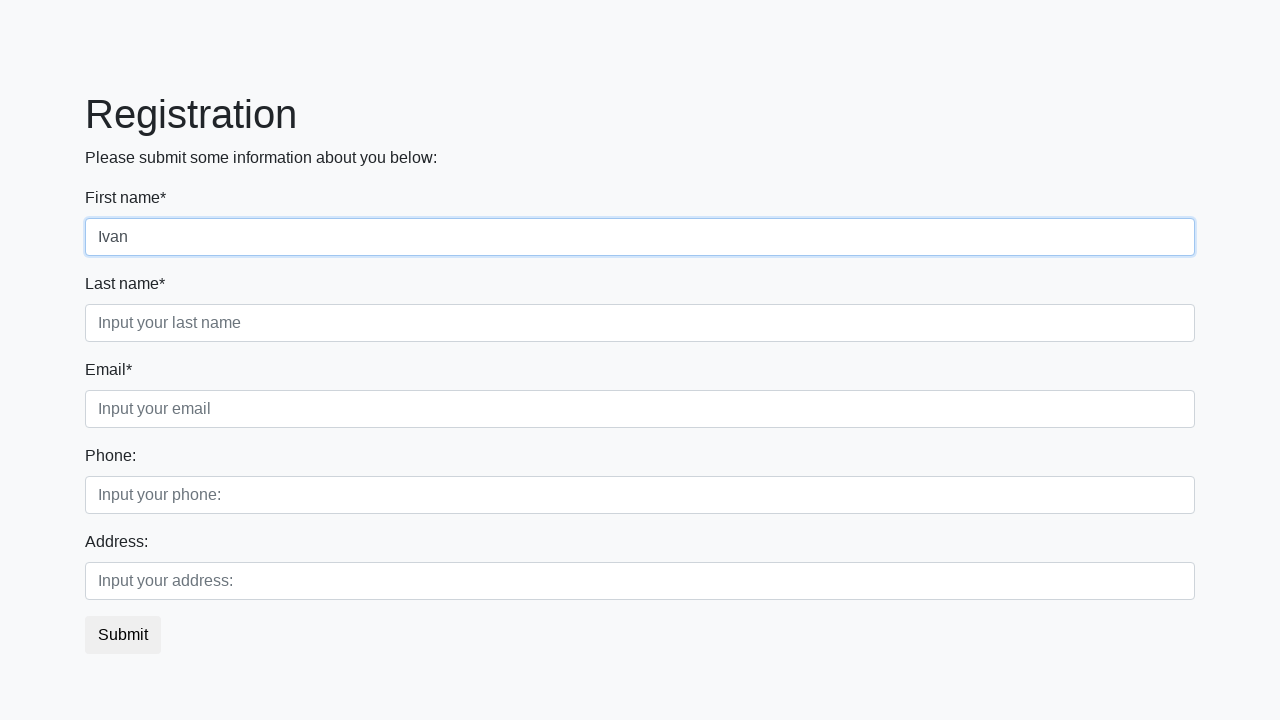

Filled last name field with 'Petrov' on .first_block .form-control.second
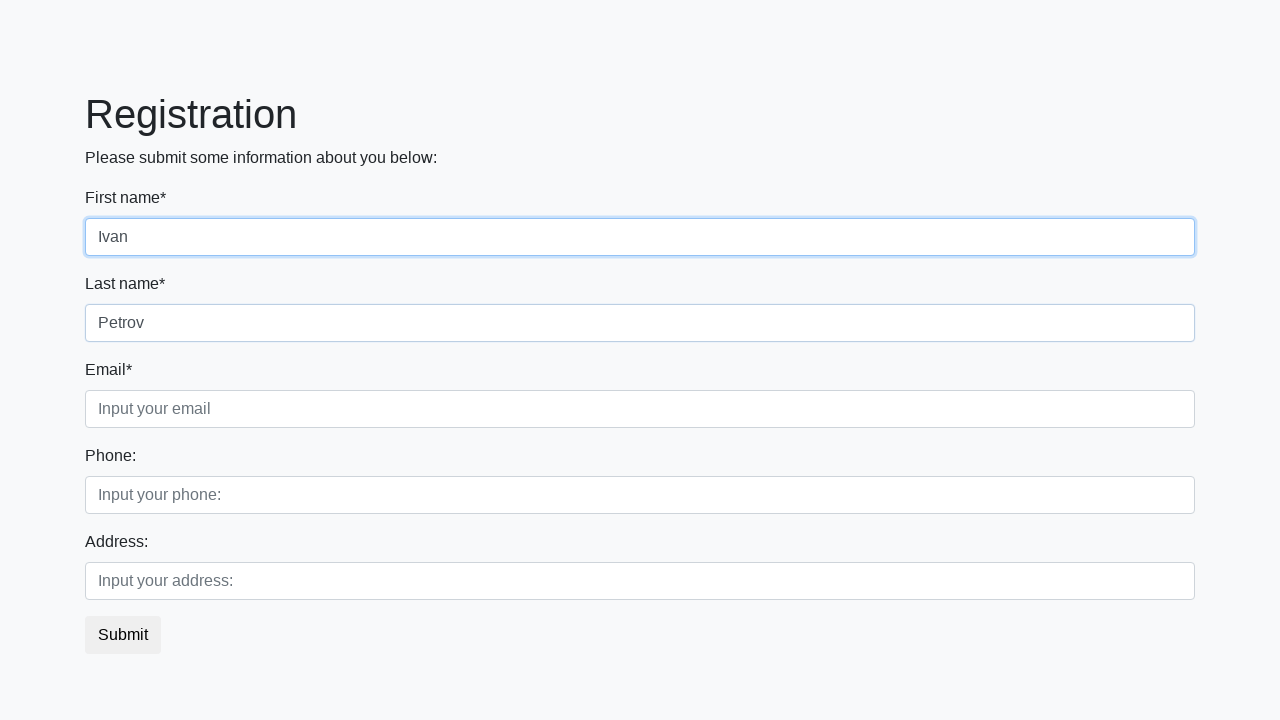

Filled email field with 'testuser@example.com' on .first_block .form-control.third
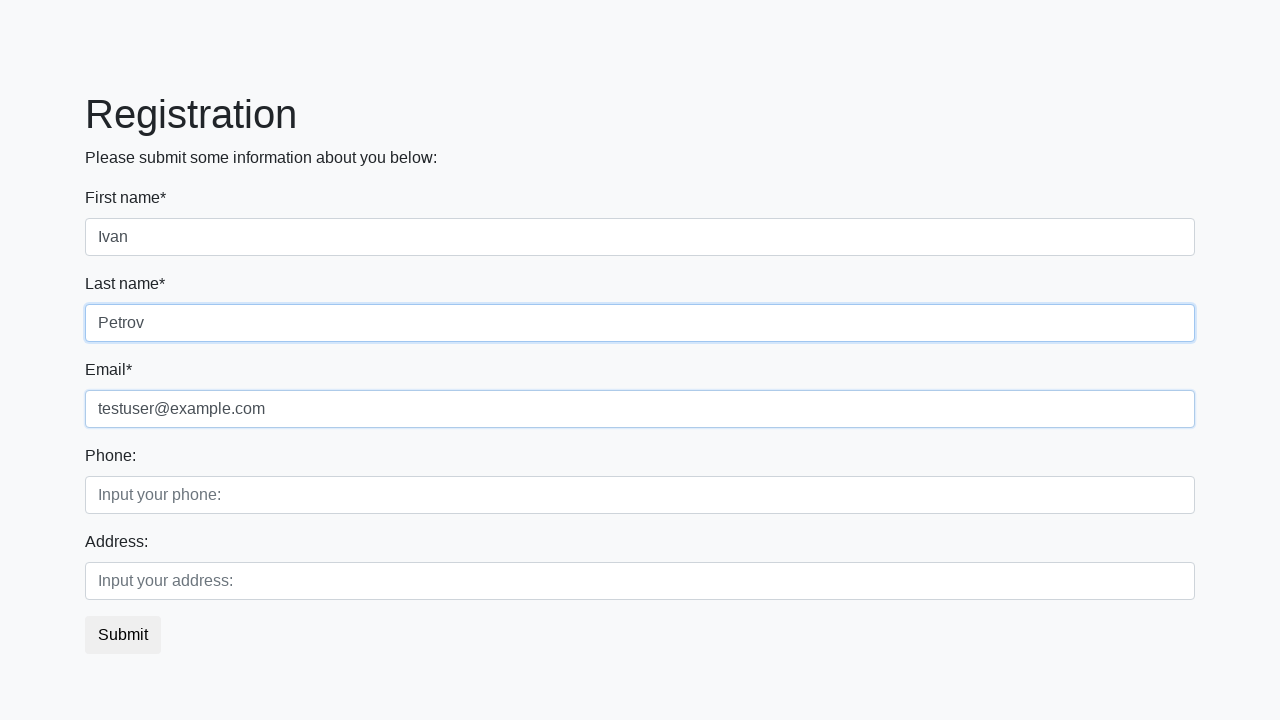

Clicked submit button to register at (123, 635) on button.btn
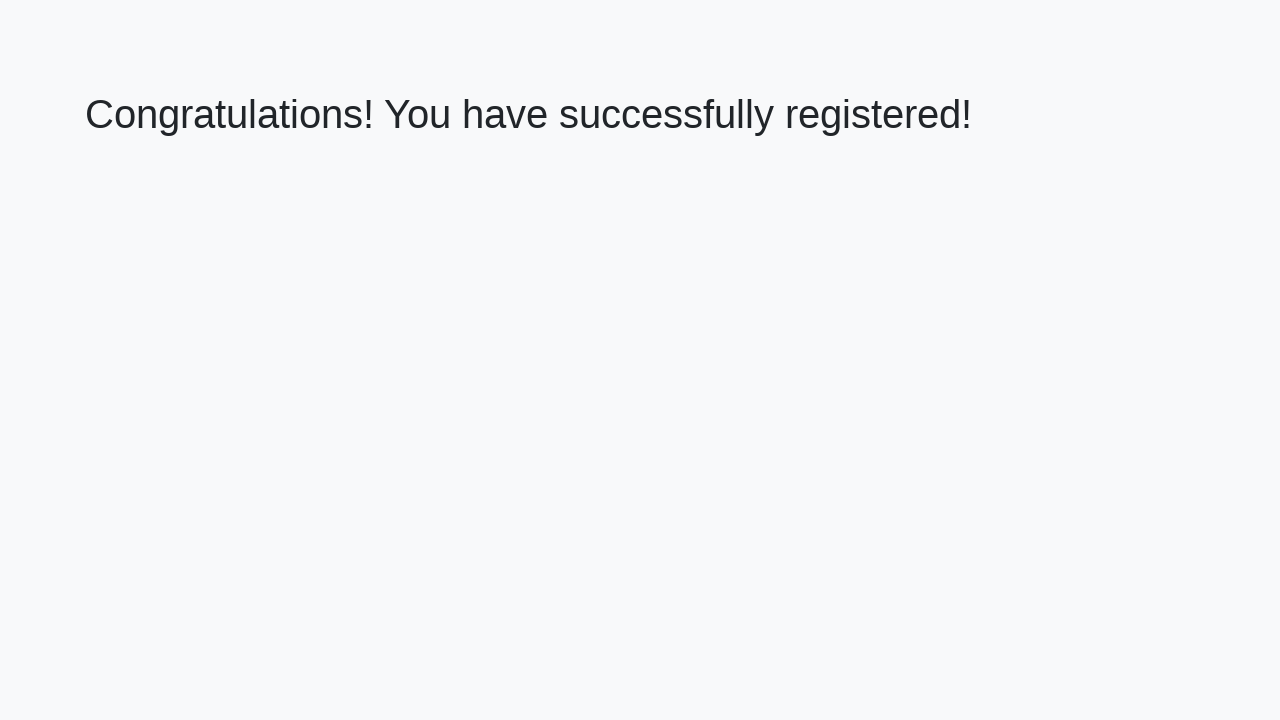

Waited for success message heading to load
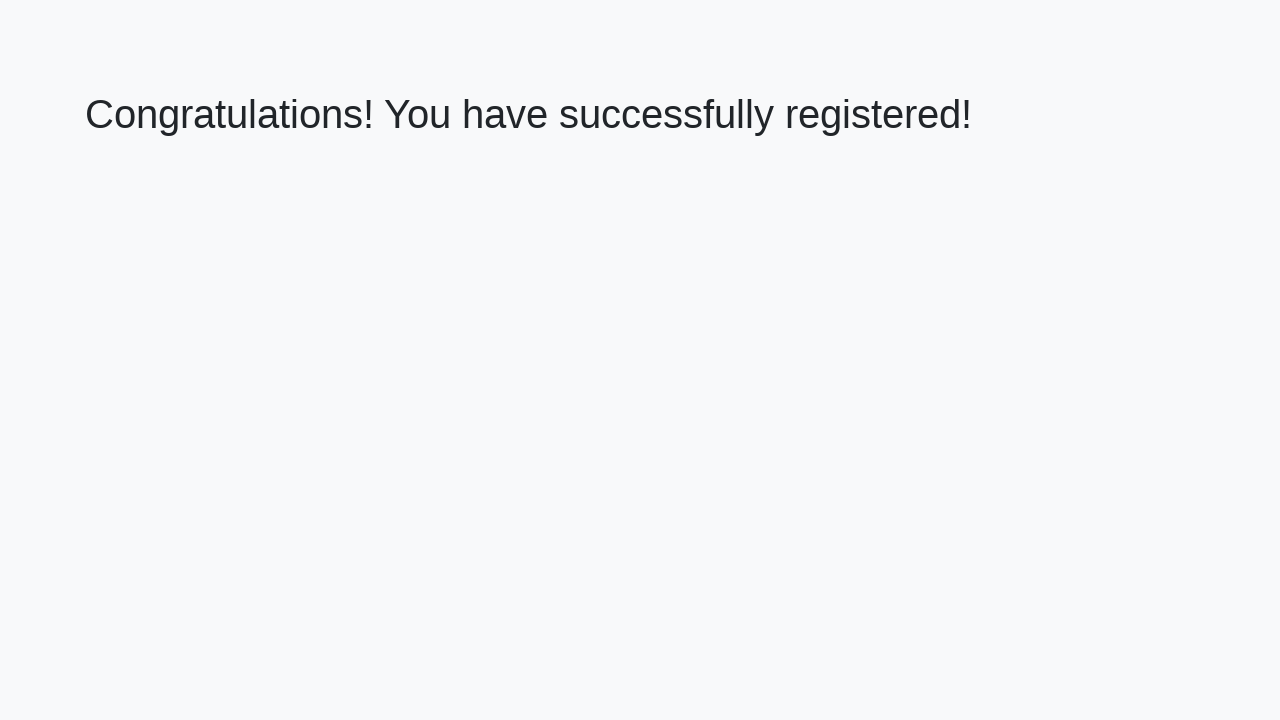

Retrieved success message text: 'Congratulations! You have successfully registered!'
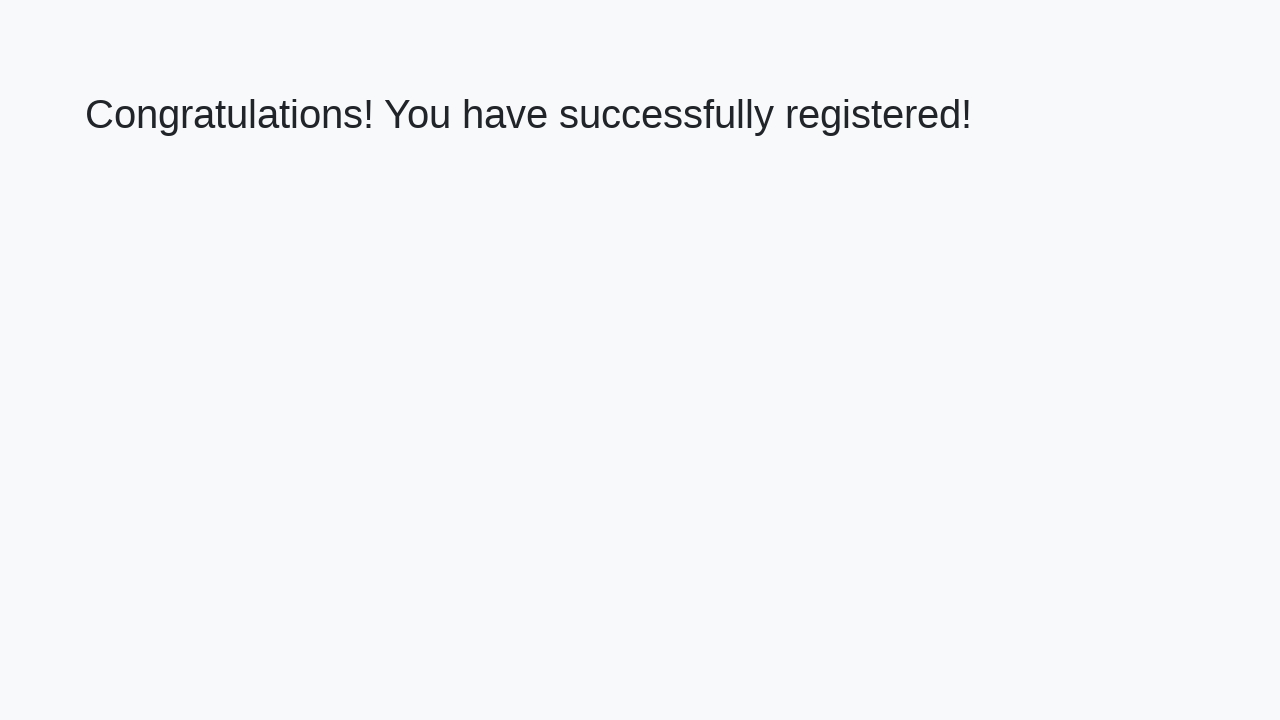

Verified success message matches expected text
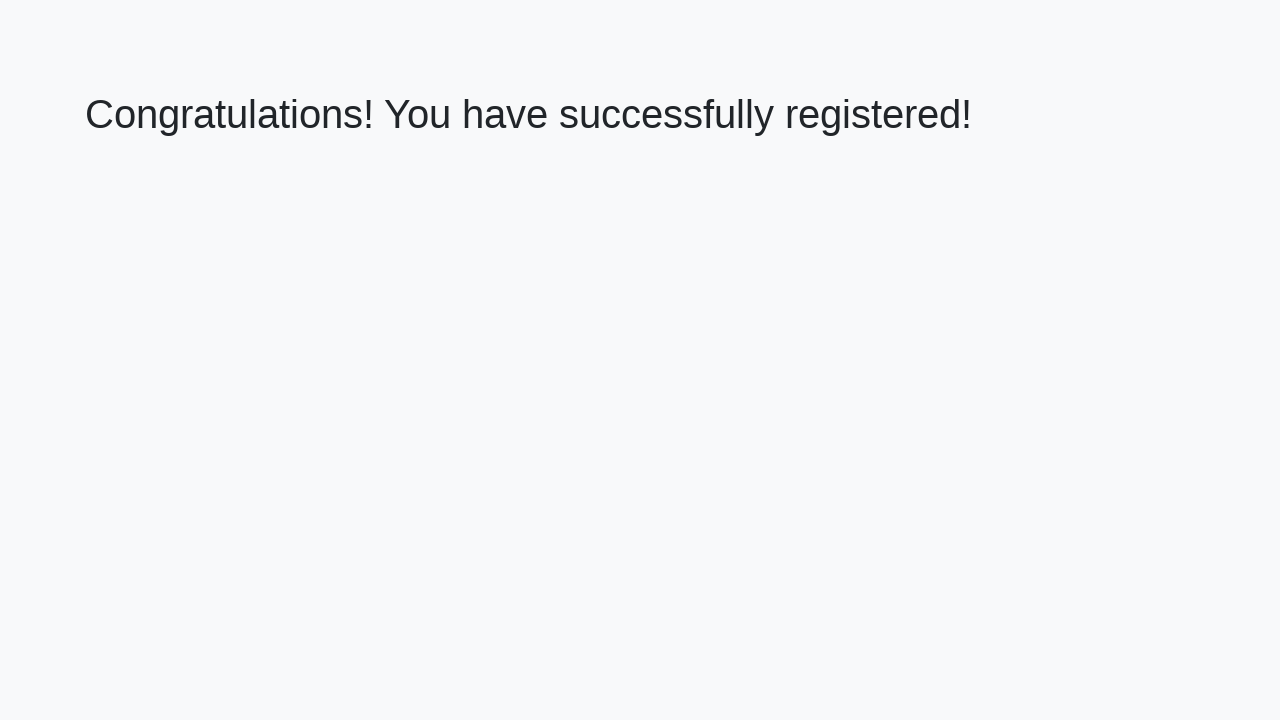

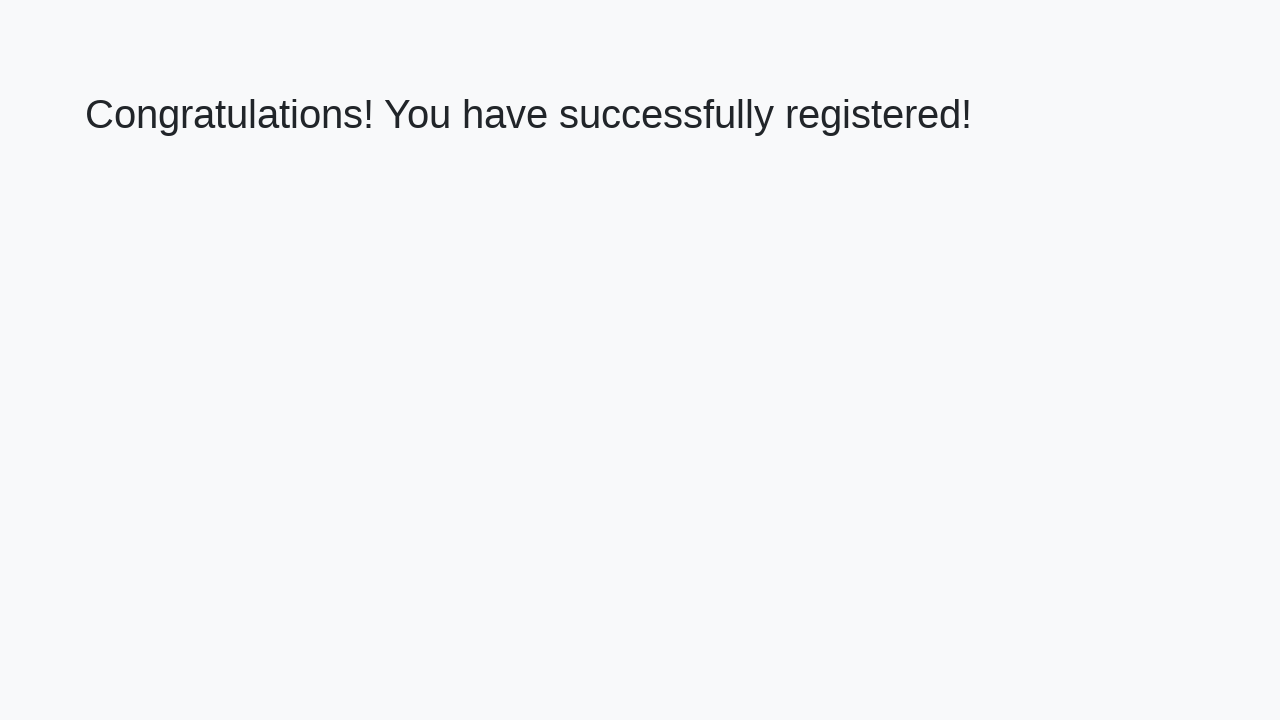